Tests calculator division by zero by entering a number divided by zero and verifying the Infinity result

Starting URL: https://calculatorhtml-6te6.onrender.com/

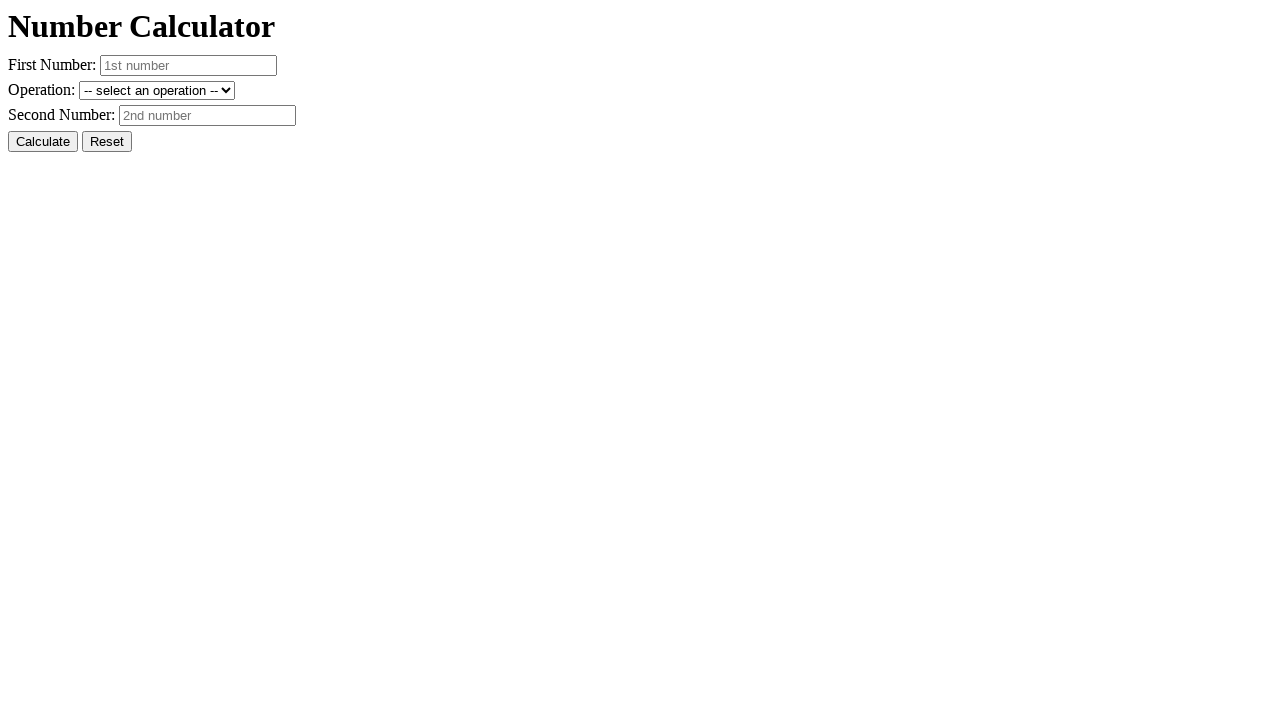

Clicked Reset button to clear previous state at (107, 142) on #resetButton
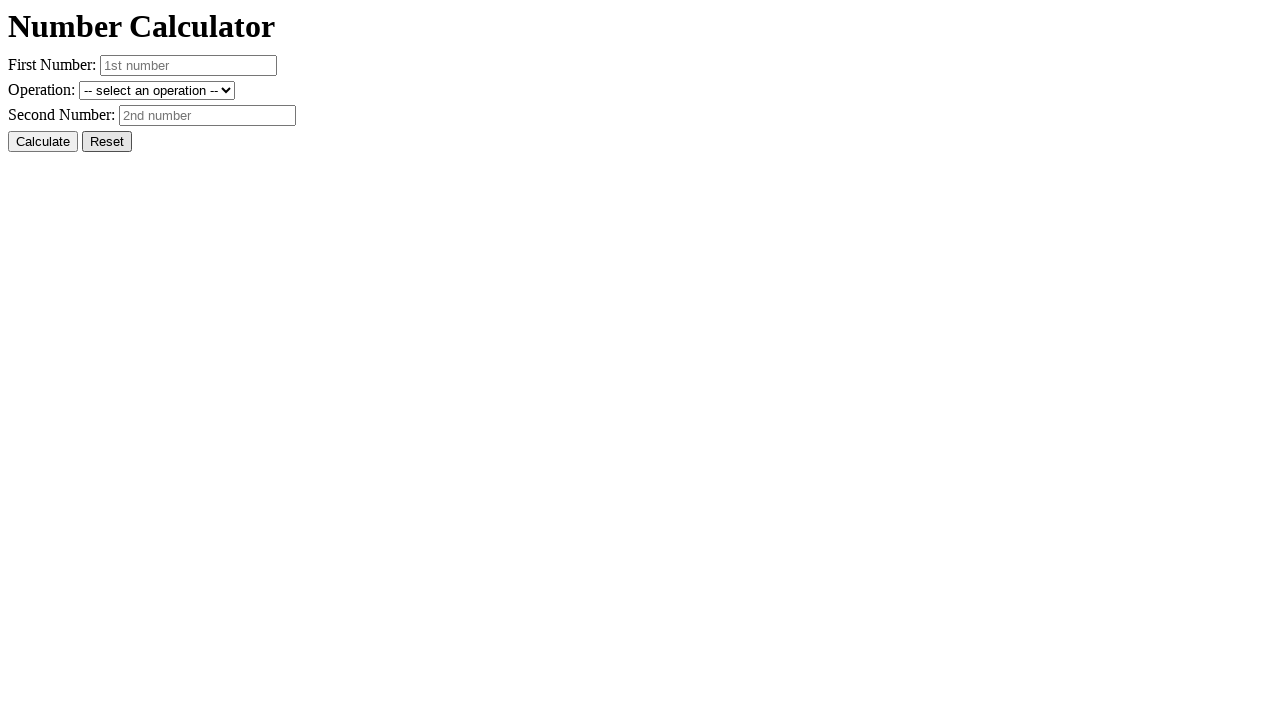

Entered first number: 5 on #number1
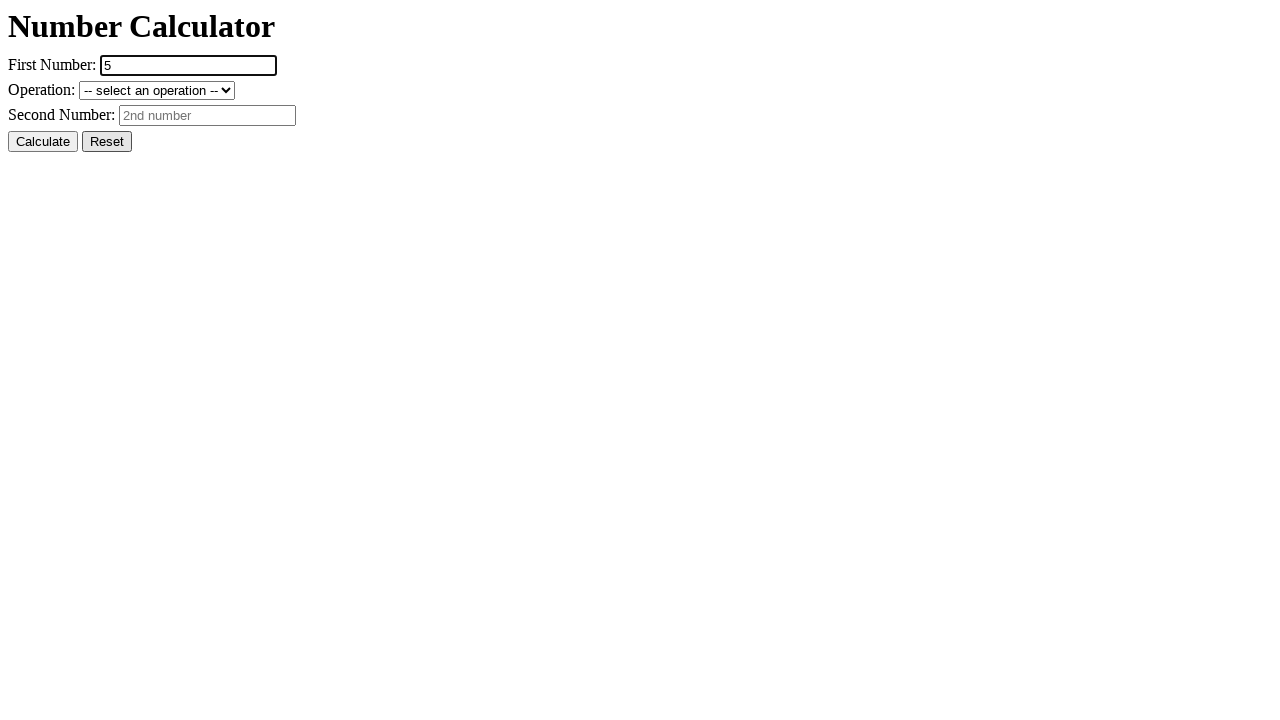

Entered second number: 0 (divisor) on #number2
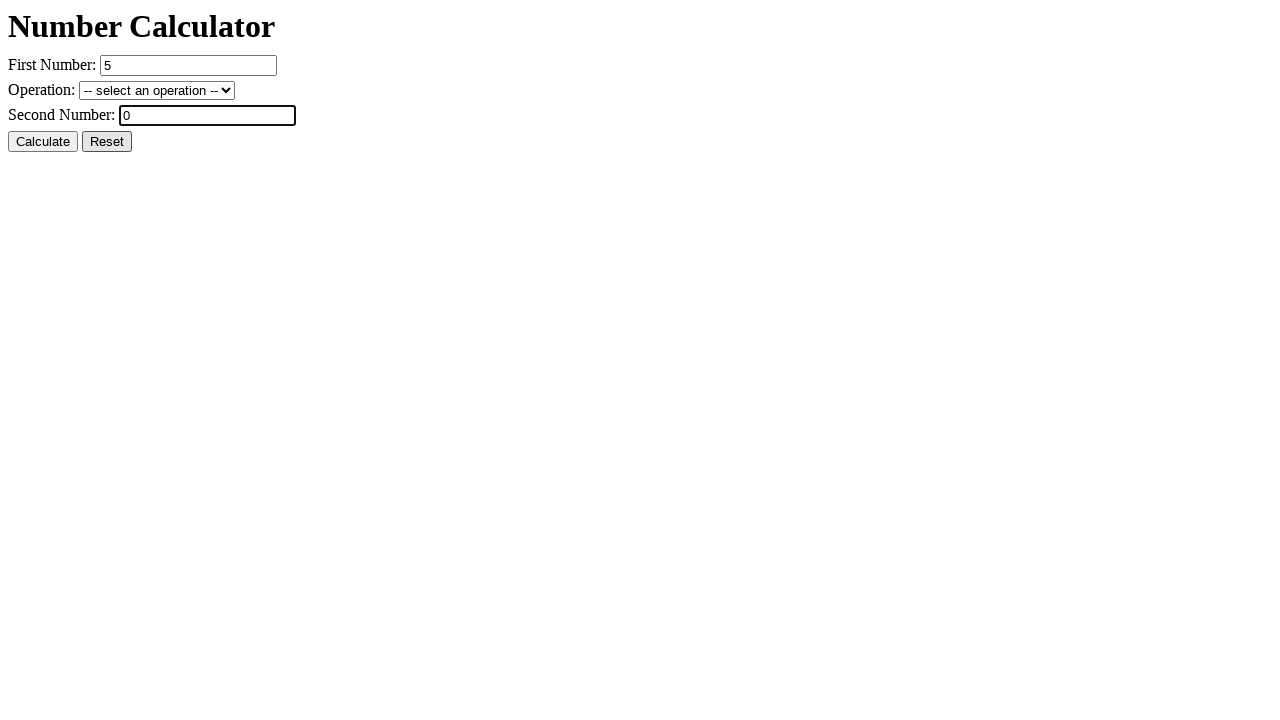

Selected division operation on #operation
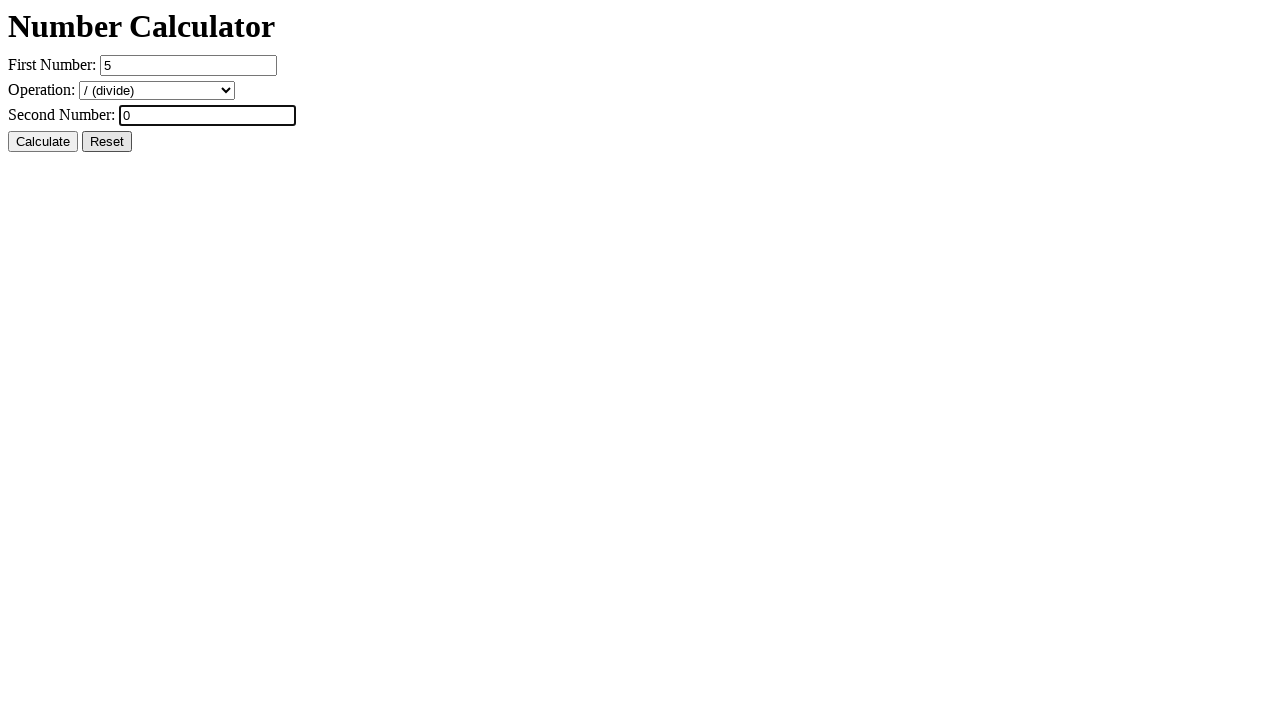

Clicked Calculate button at (43, 142) on #calcButton
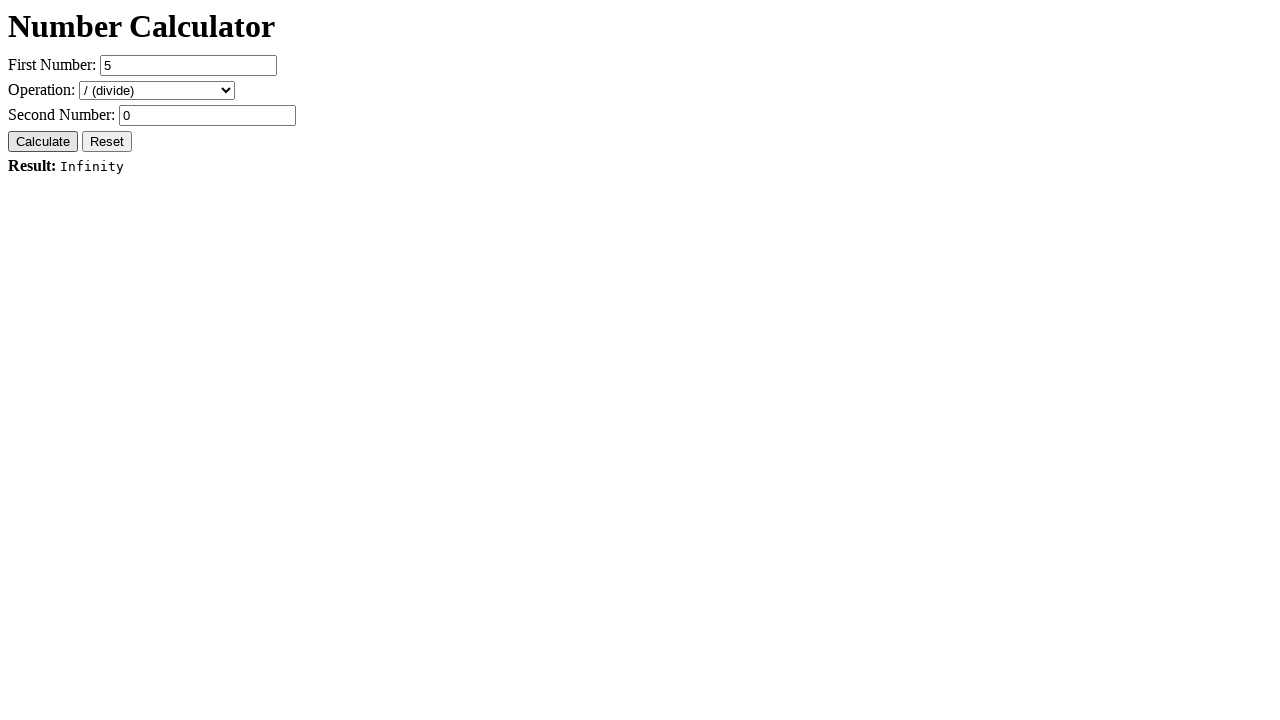

Result element loaded - division by zero test complete
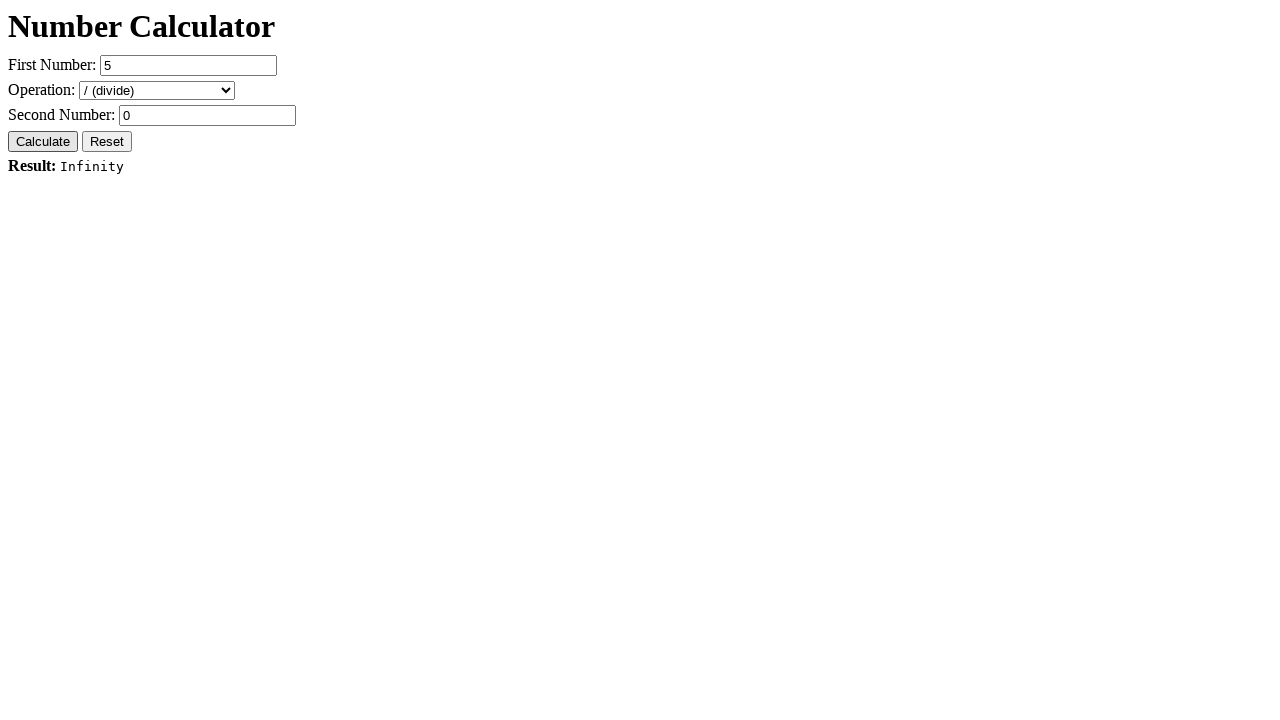

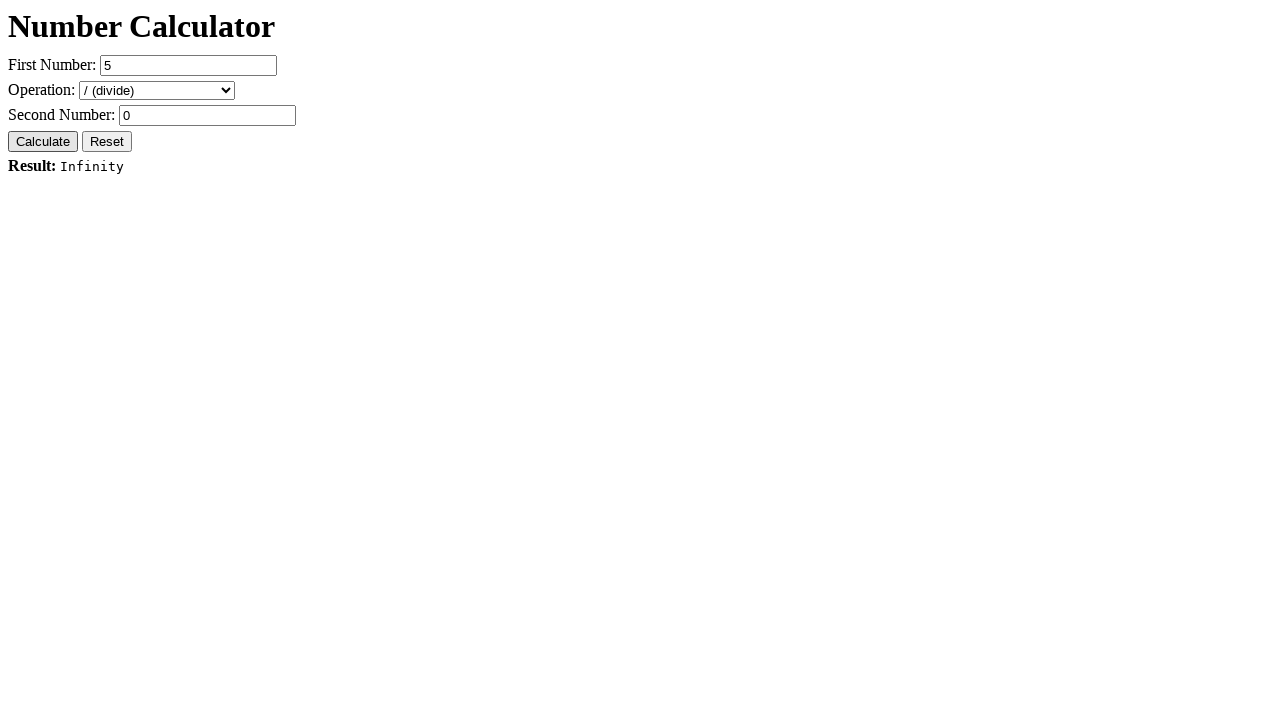